Tests the Python.org search functionality by entering a search query and submitting the form

Starting URL: http://www.python.org

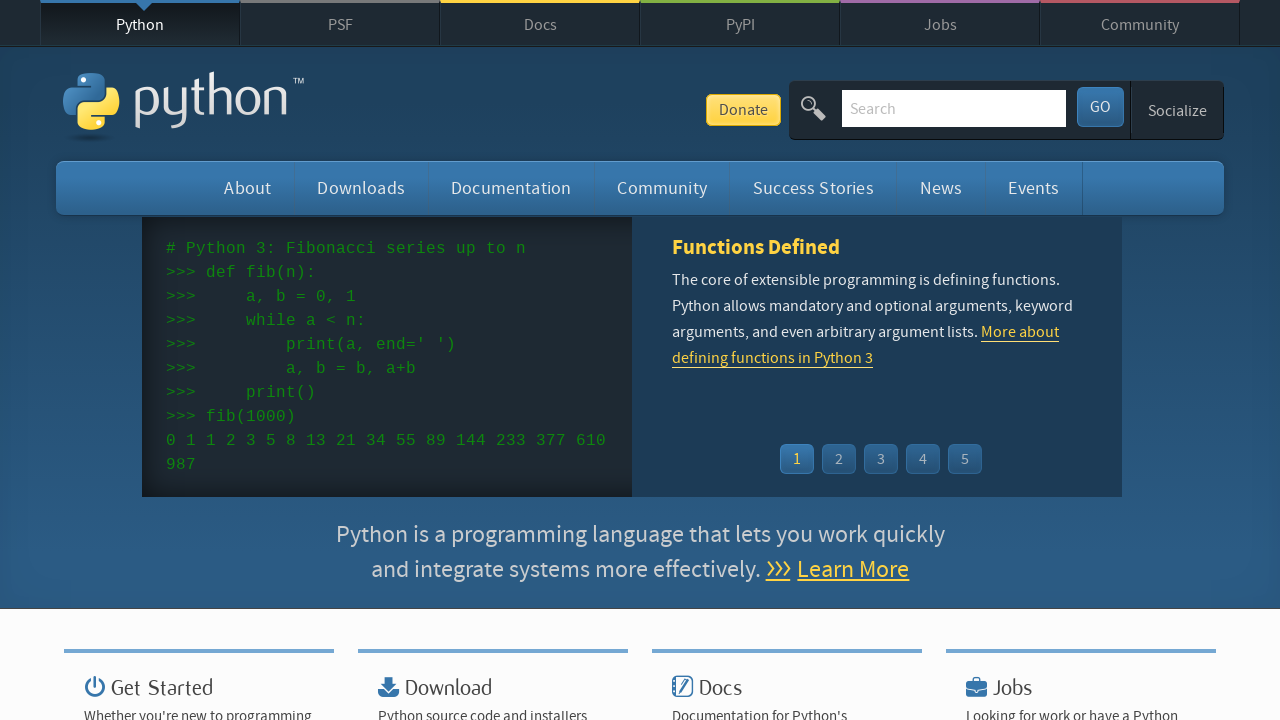

Filled search box with 'python' query on input[name='q']
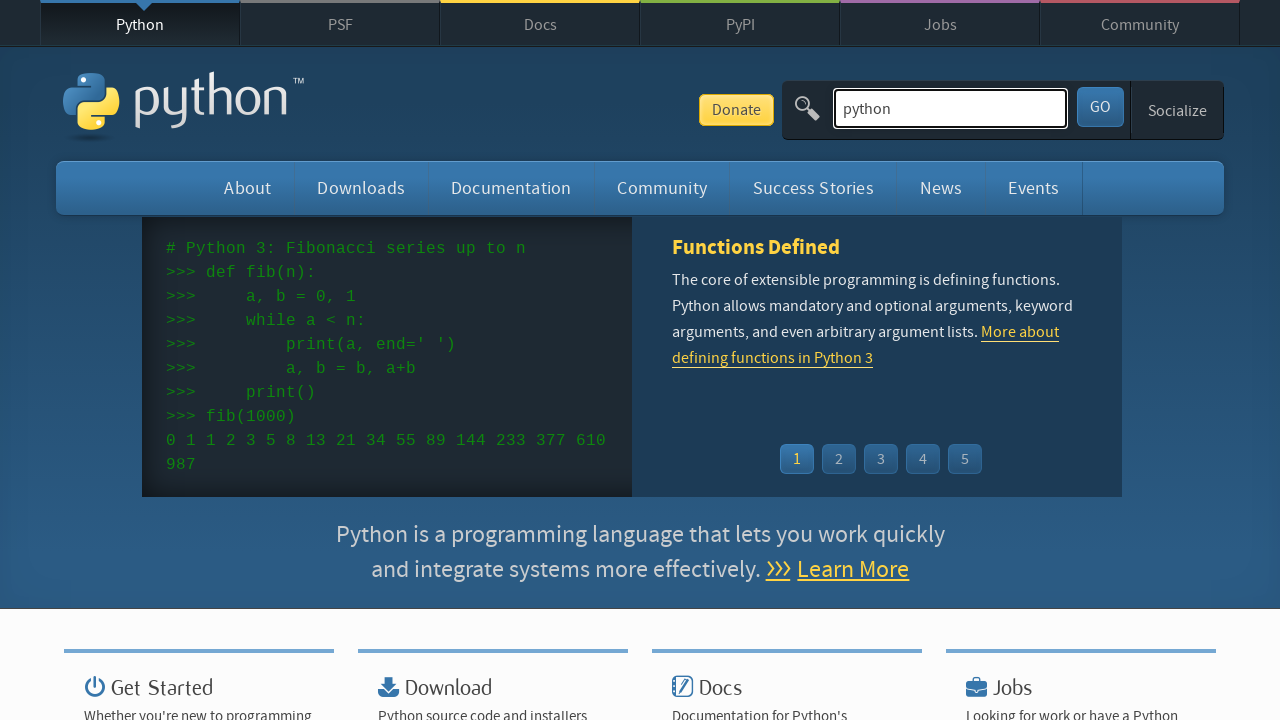

Pressed Enter to submit the search form on input[name='q']
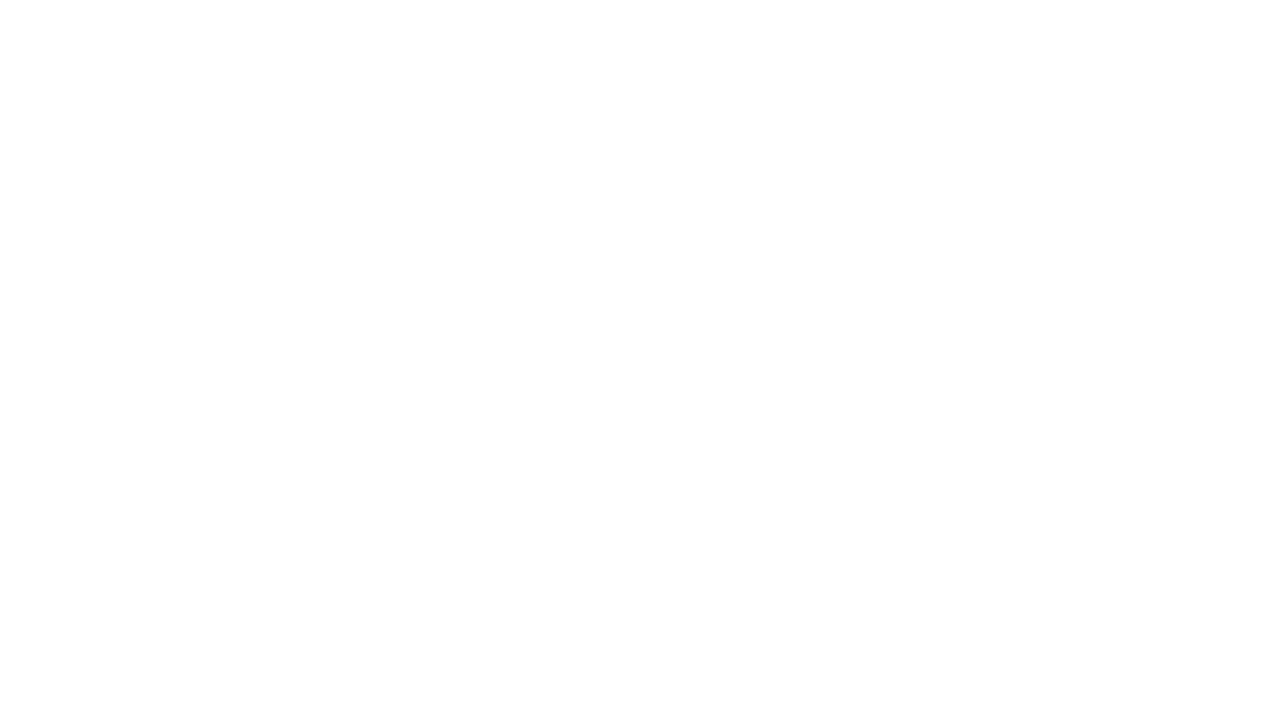

Search results page loaded (networkidle)
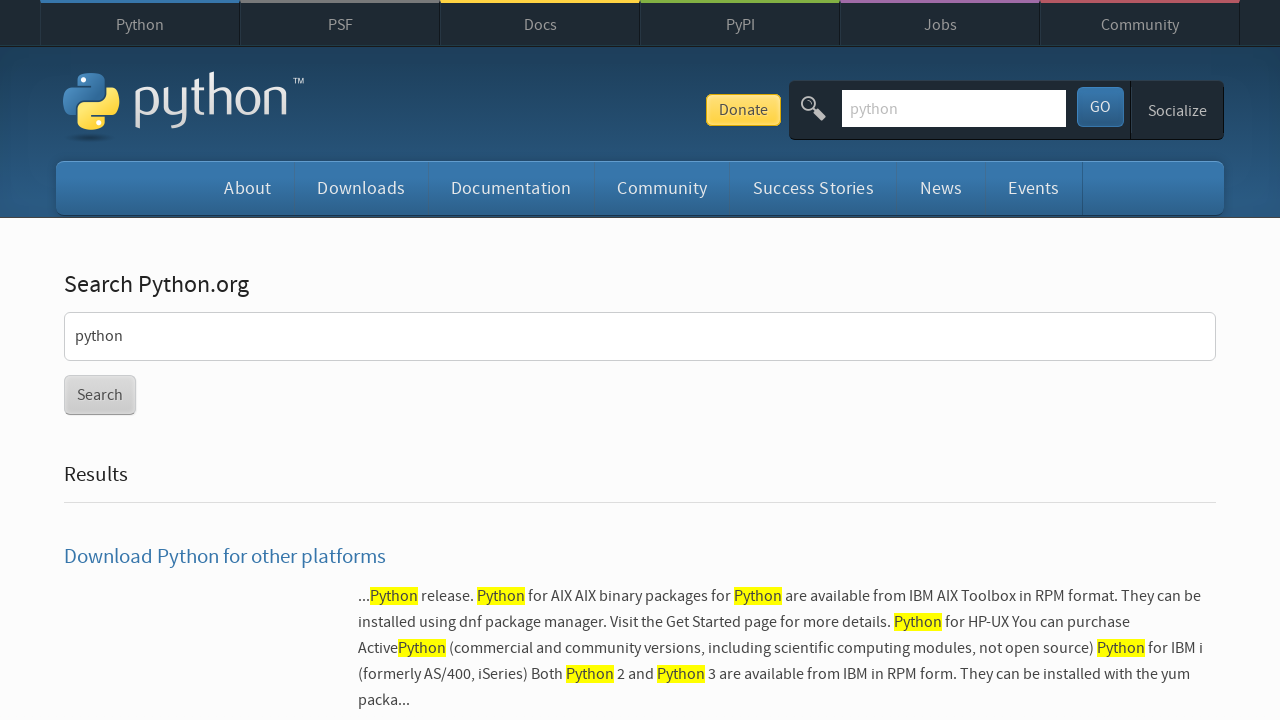

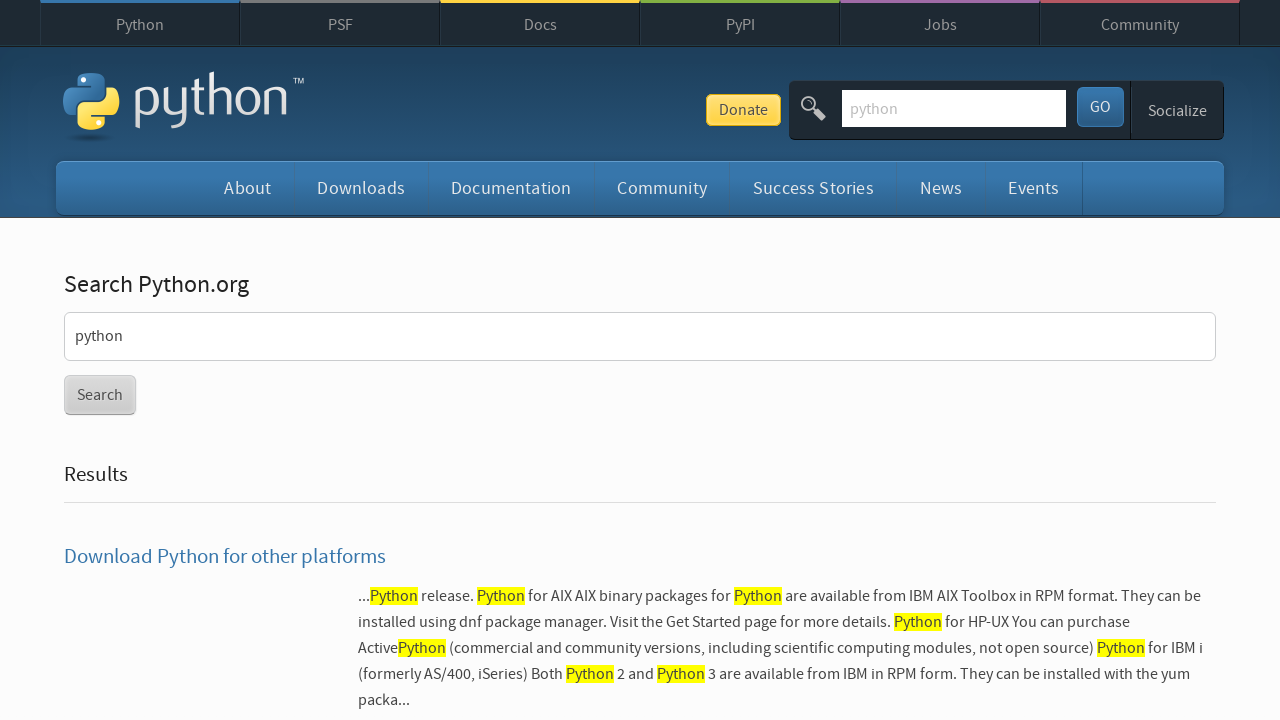